Tests a web form by finding a text input field and typing text into it.

Starting URL: https://www.selenium.dev/selenium/web/web-form.html

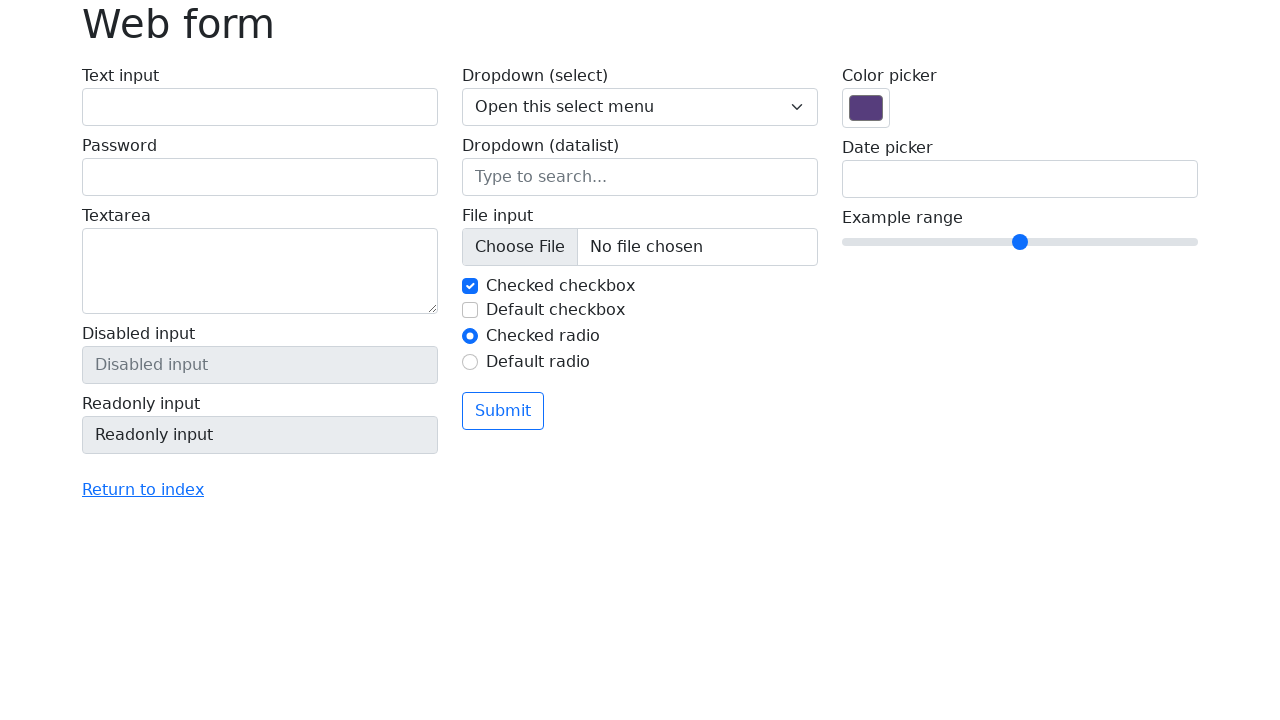

Waited for page to load
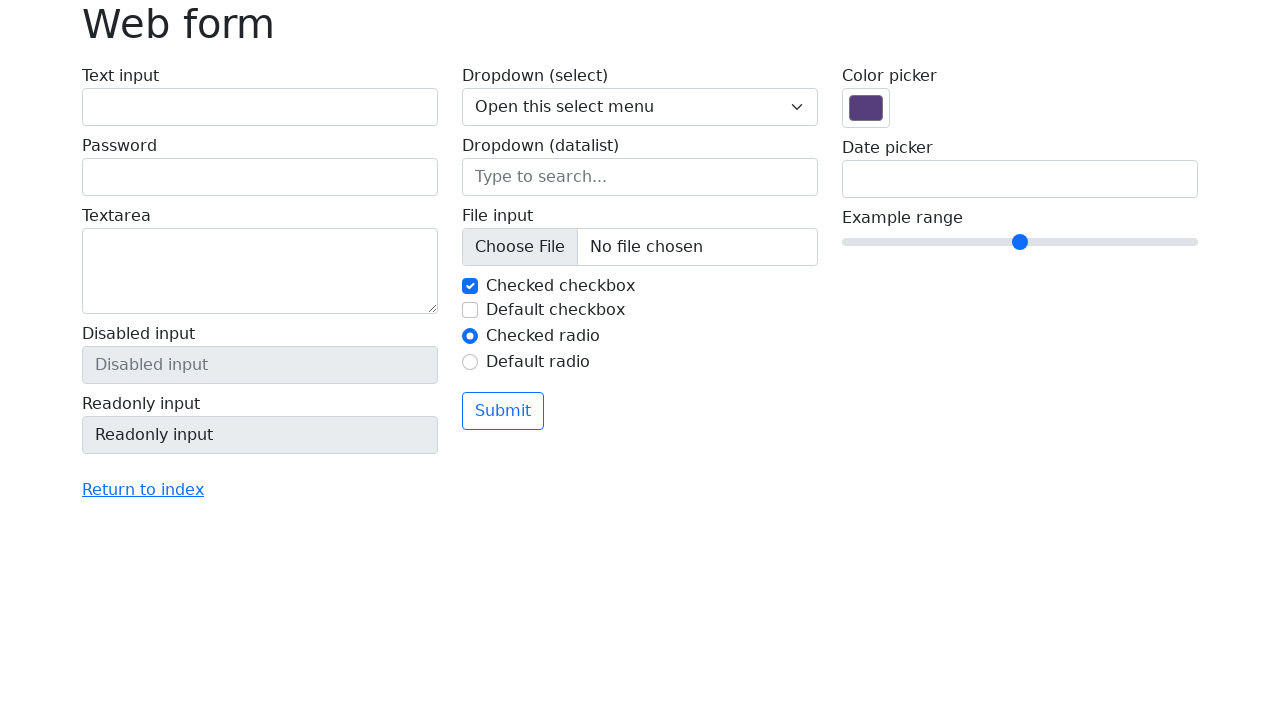

Filled text input field with 'Selenium' on #my-text-id
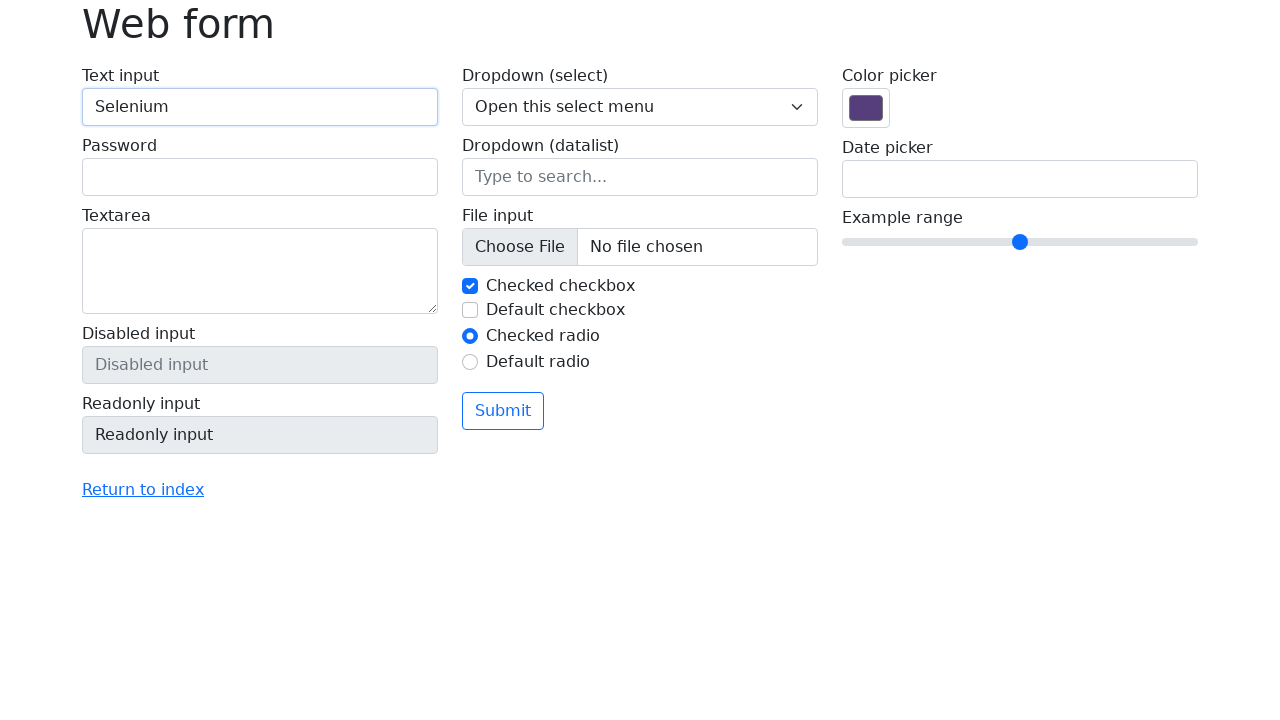

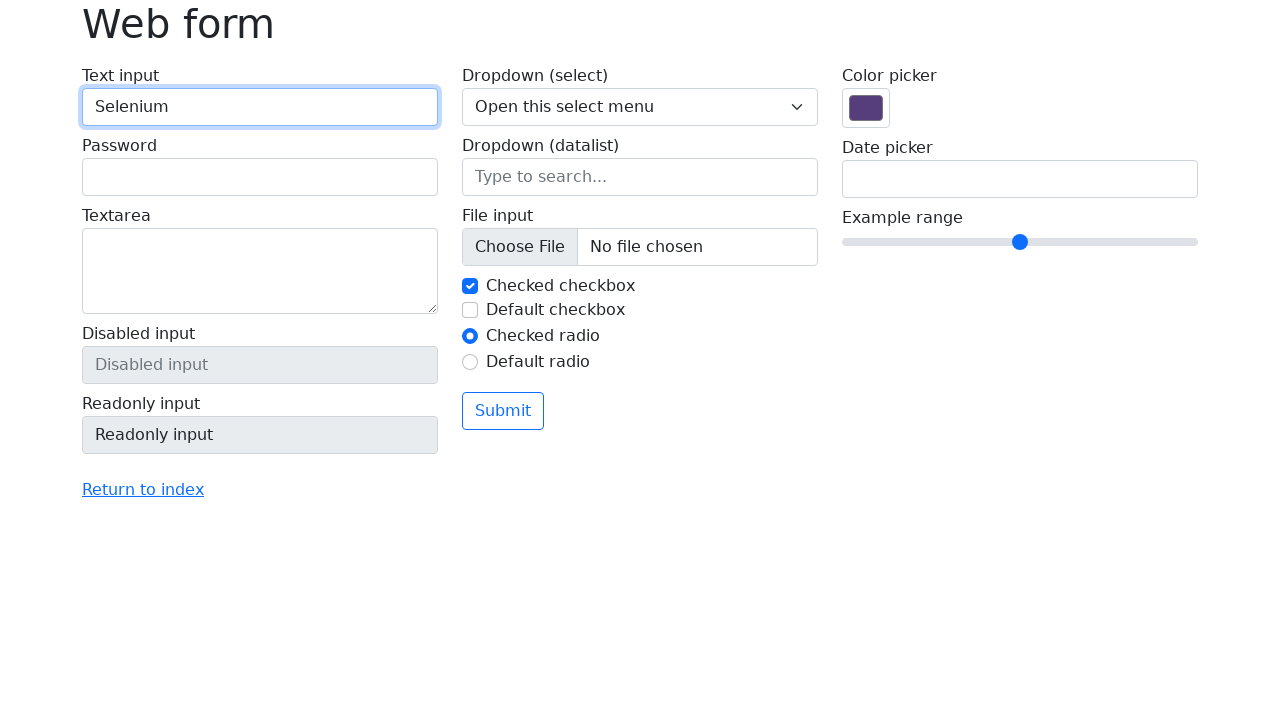